Tests keyboard input functionality by sending special keys (arrow key and keyboard shortcut) to an input field

Starting URL: https://the-internet.herokuapp.com/key_presses

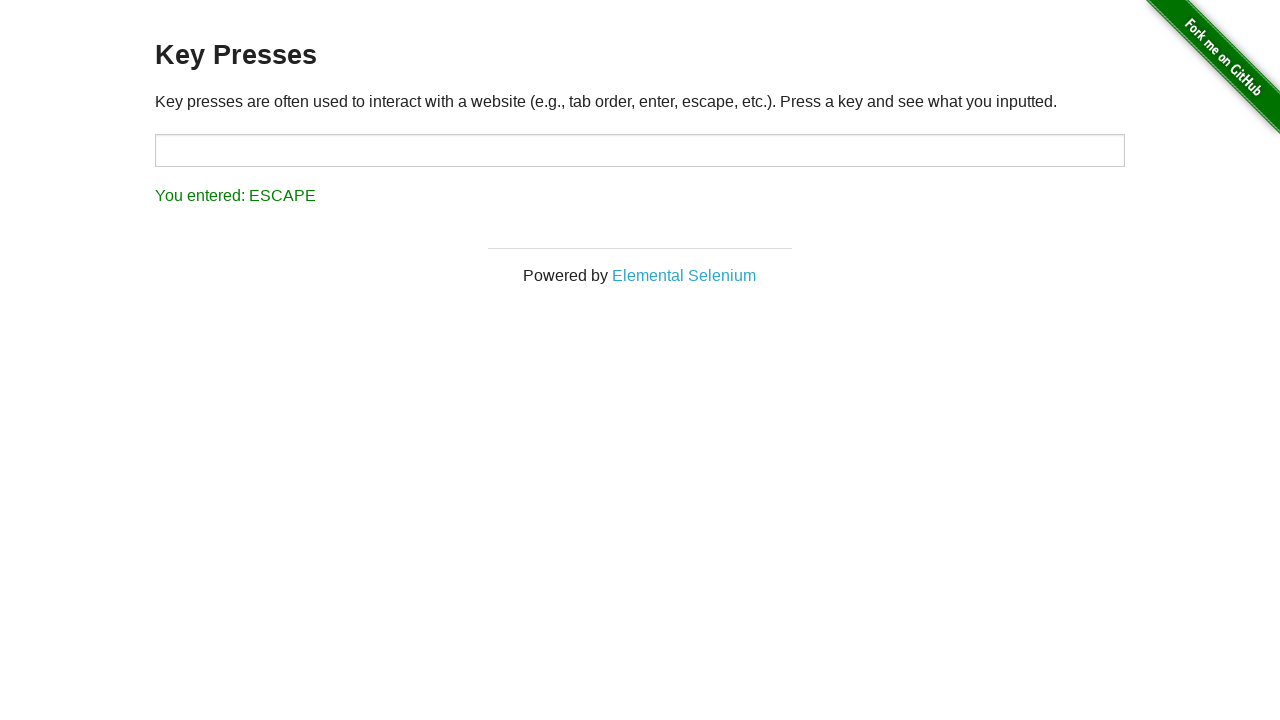

Pressed LEFT arrow key in target input field on #target
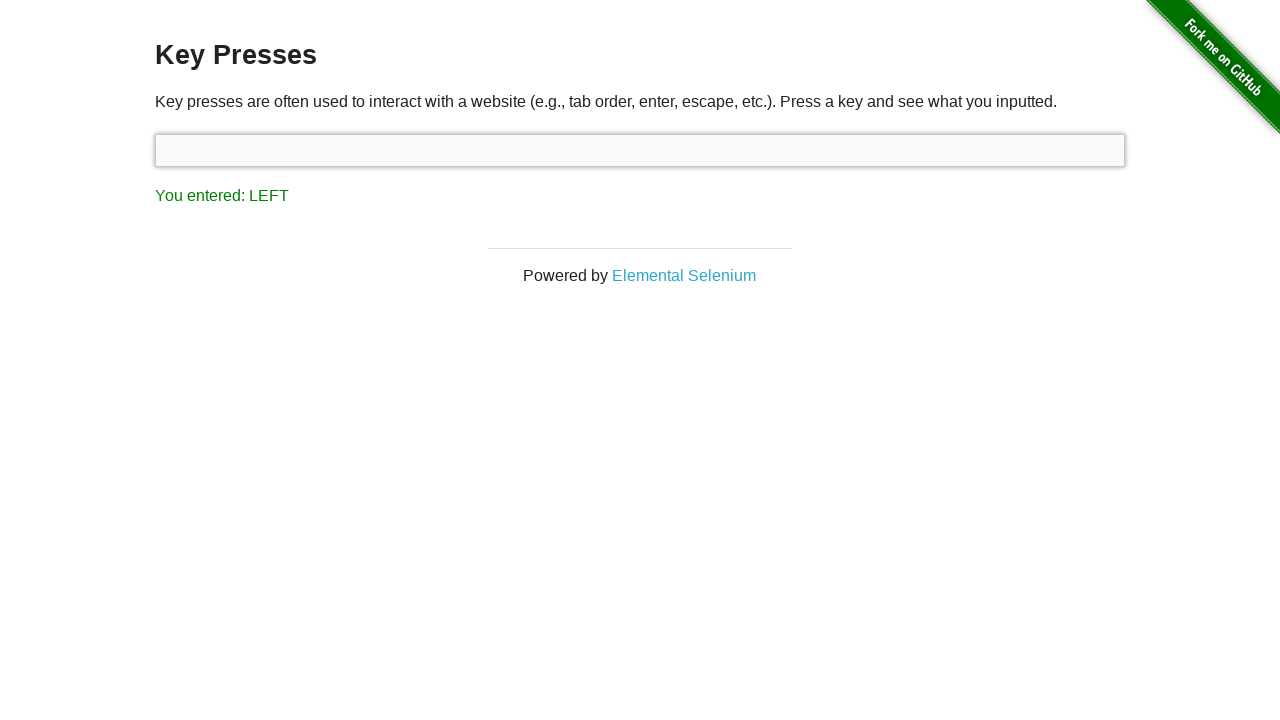

Pressed Ctrl+A keyboard shortcut to select all text in target input field on #target
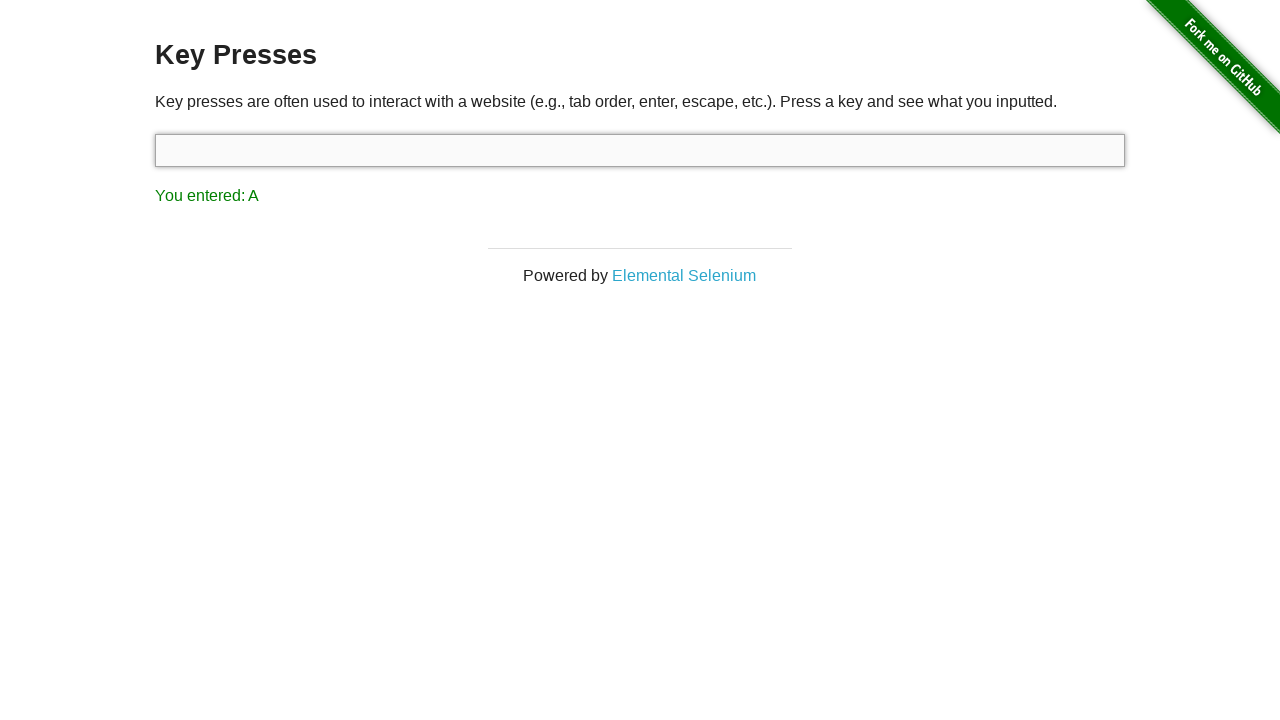

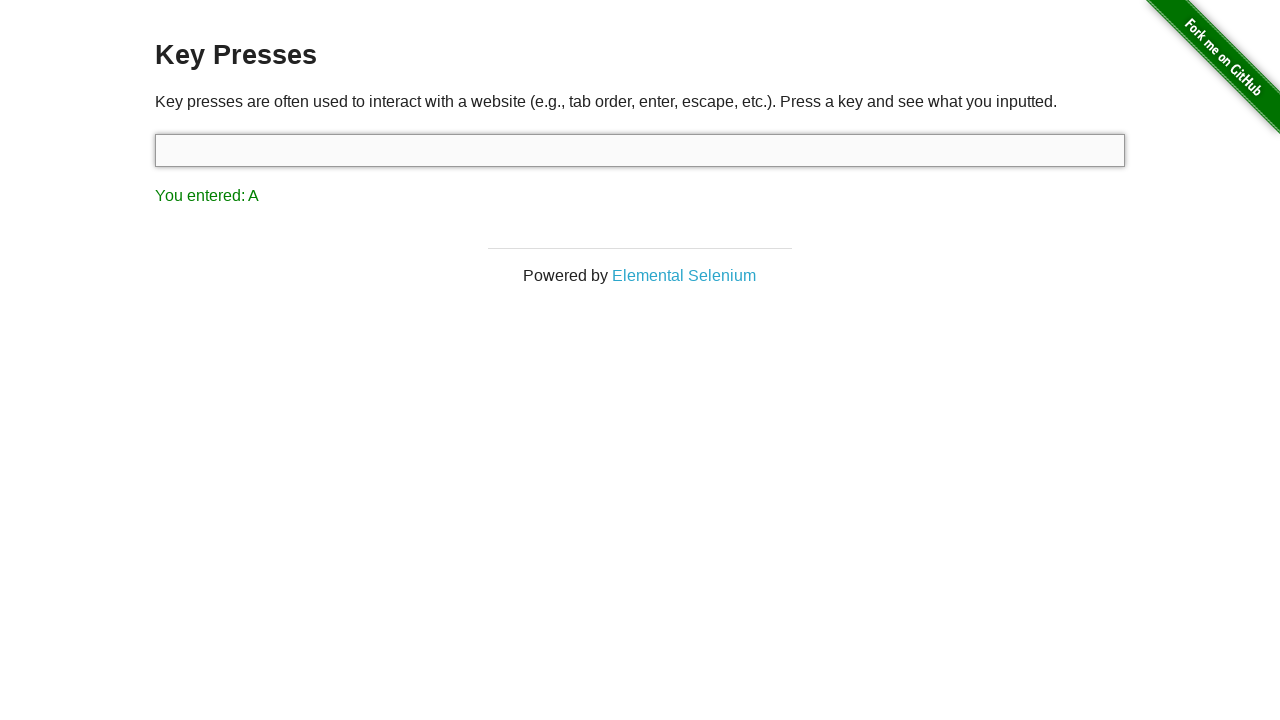